Tests login with invalid credentials and verifies the error message text

Starting URL: https://the-internet.herokuapp.com/

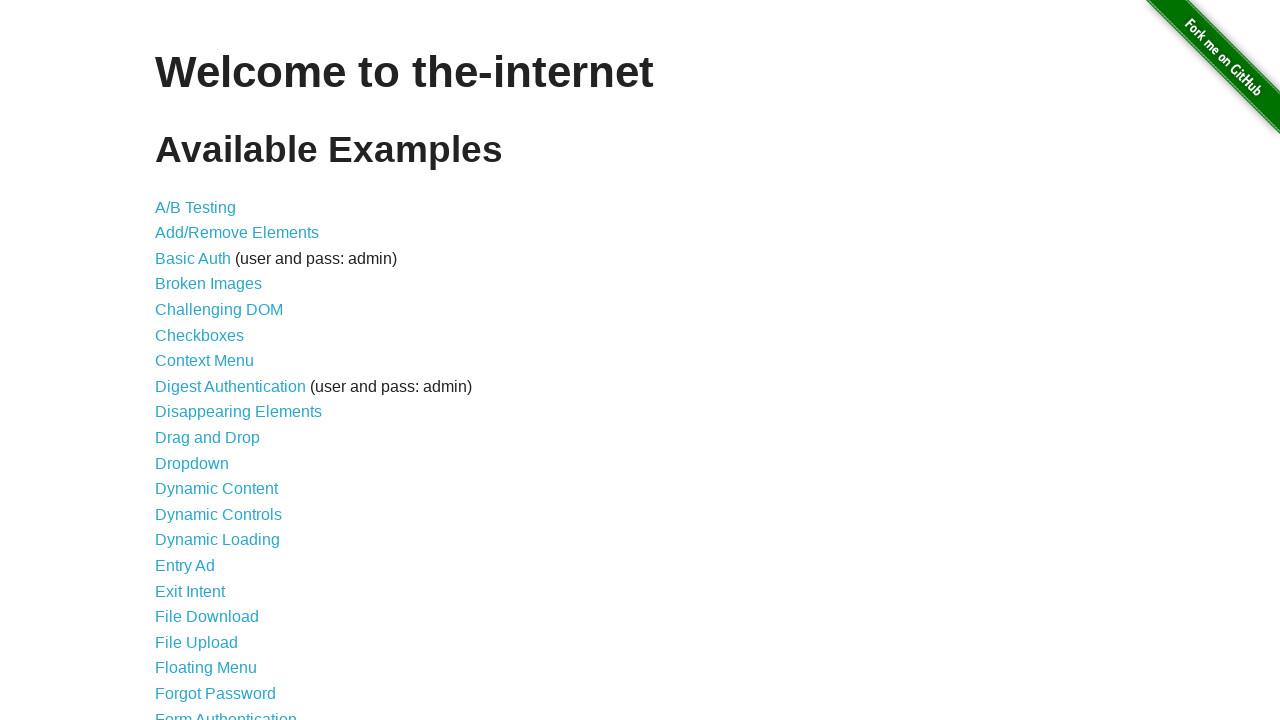

Clicked on Form Authentication link at (226, 712) on xpath=//a[contains(text(), 'Form Authentication')]
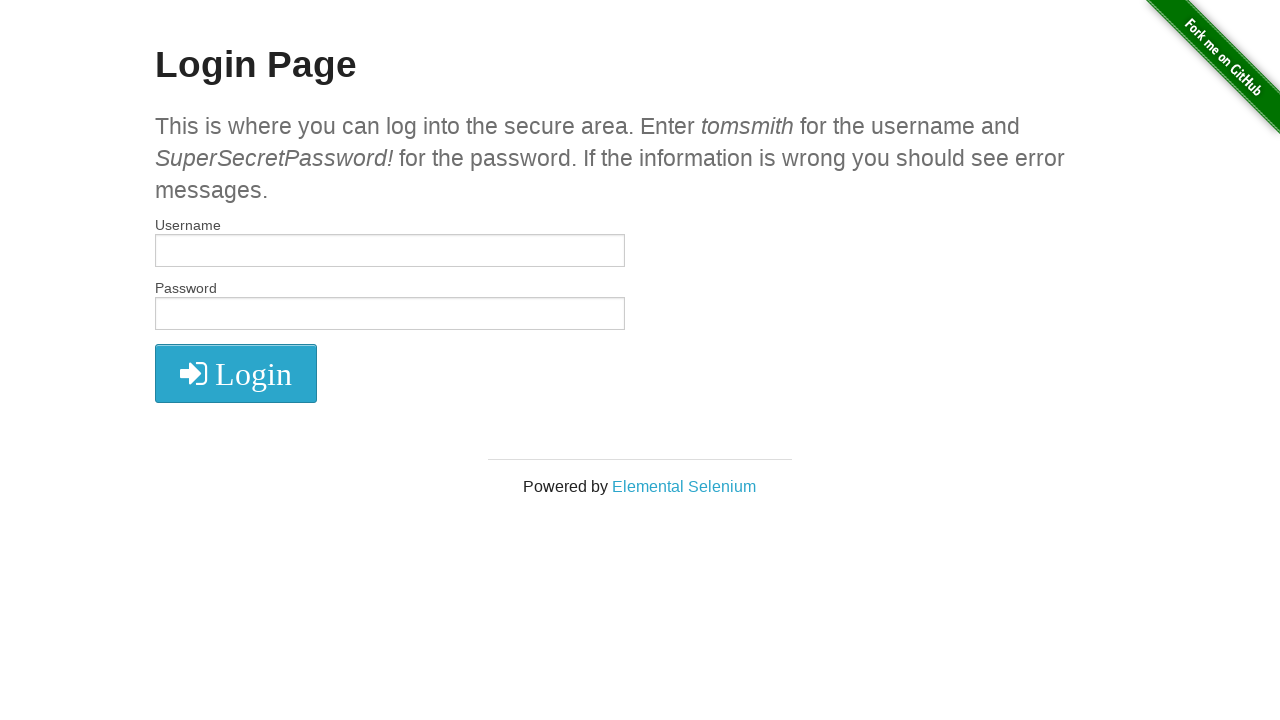

Filled username field with 'Ana' on #username
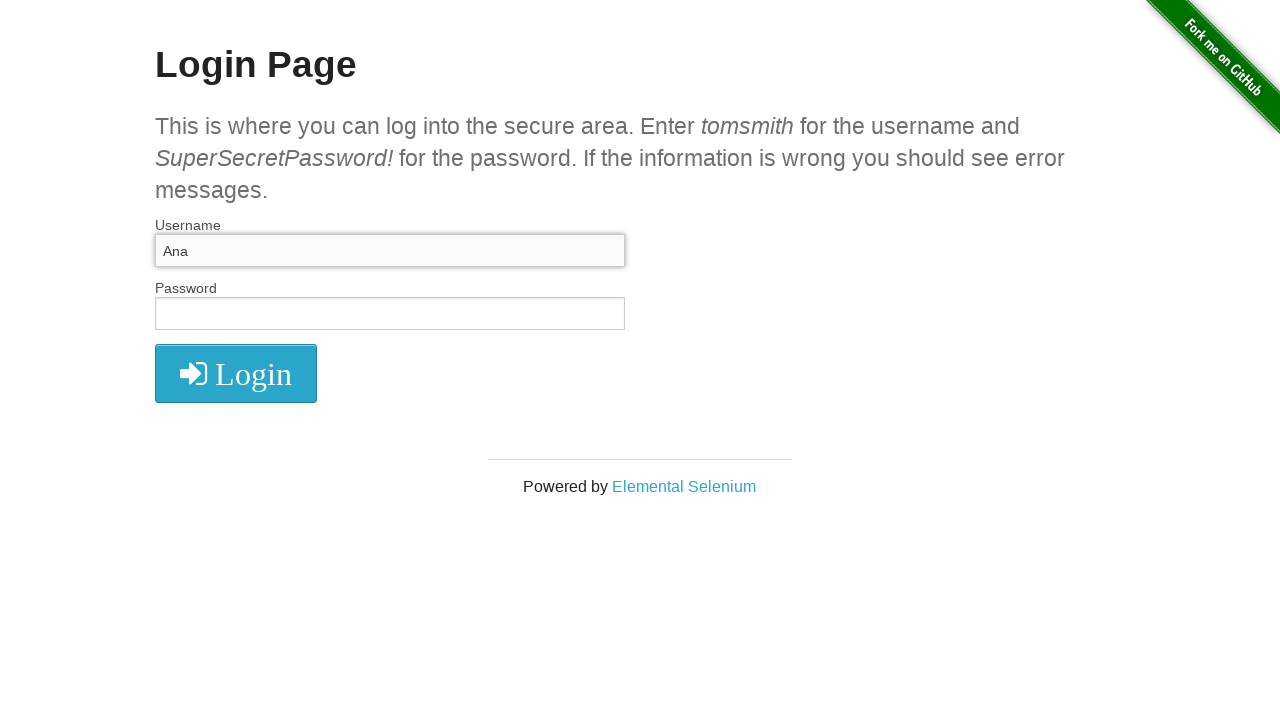

Filled password field with '12345' on #password
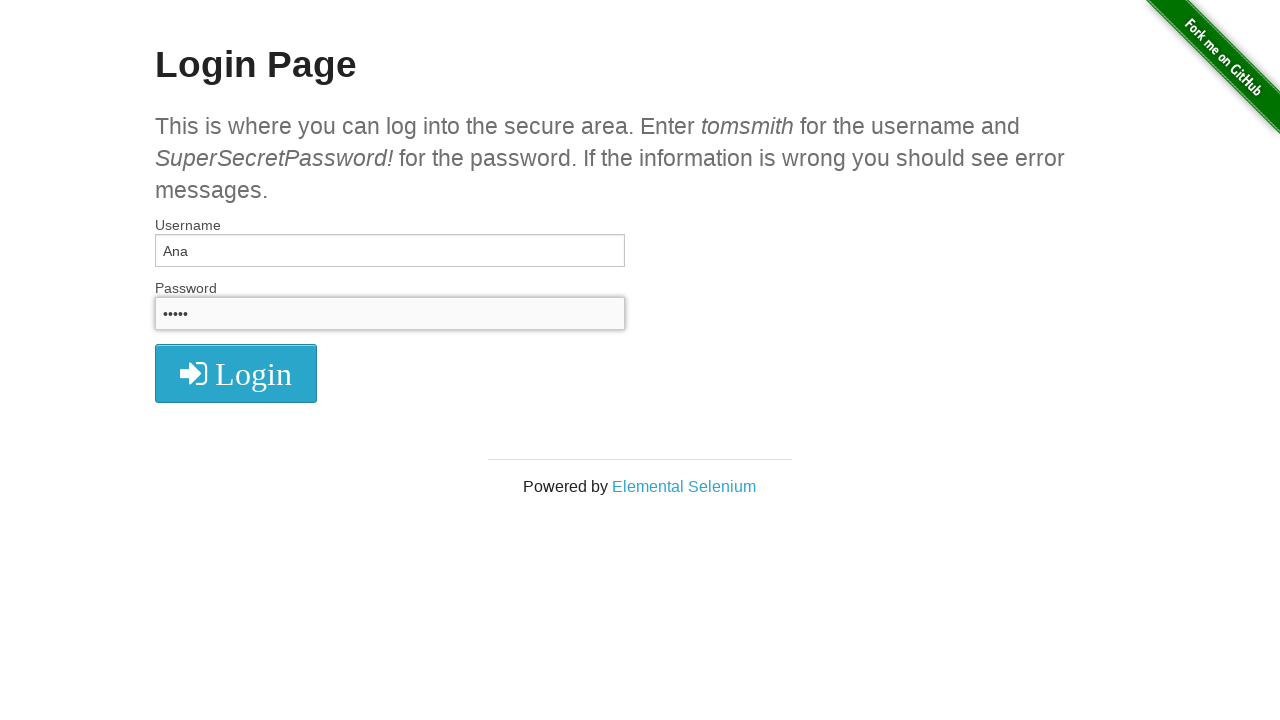

Clicked login button to submit invalid credentials at (236, 373) on button[type='submit']
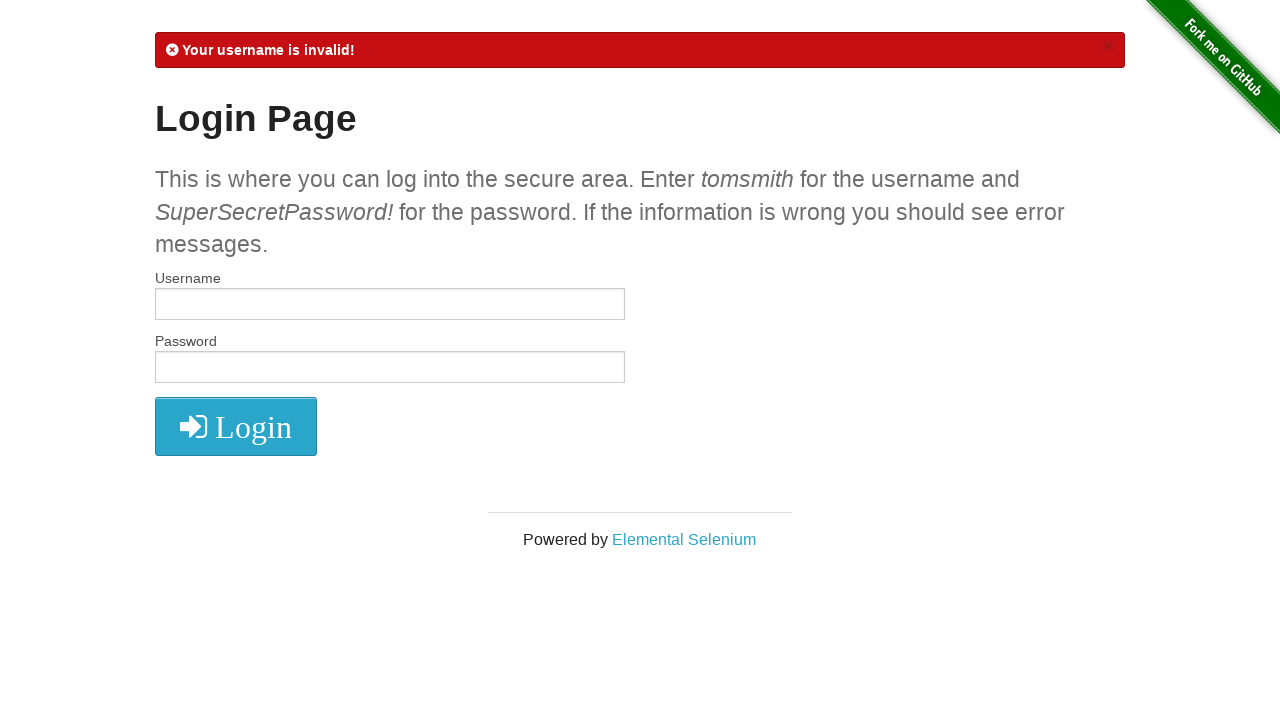

Located error message element
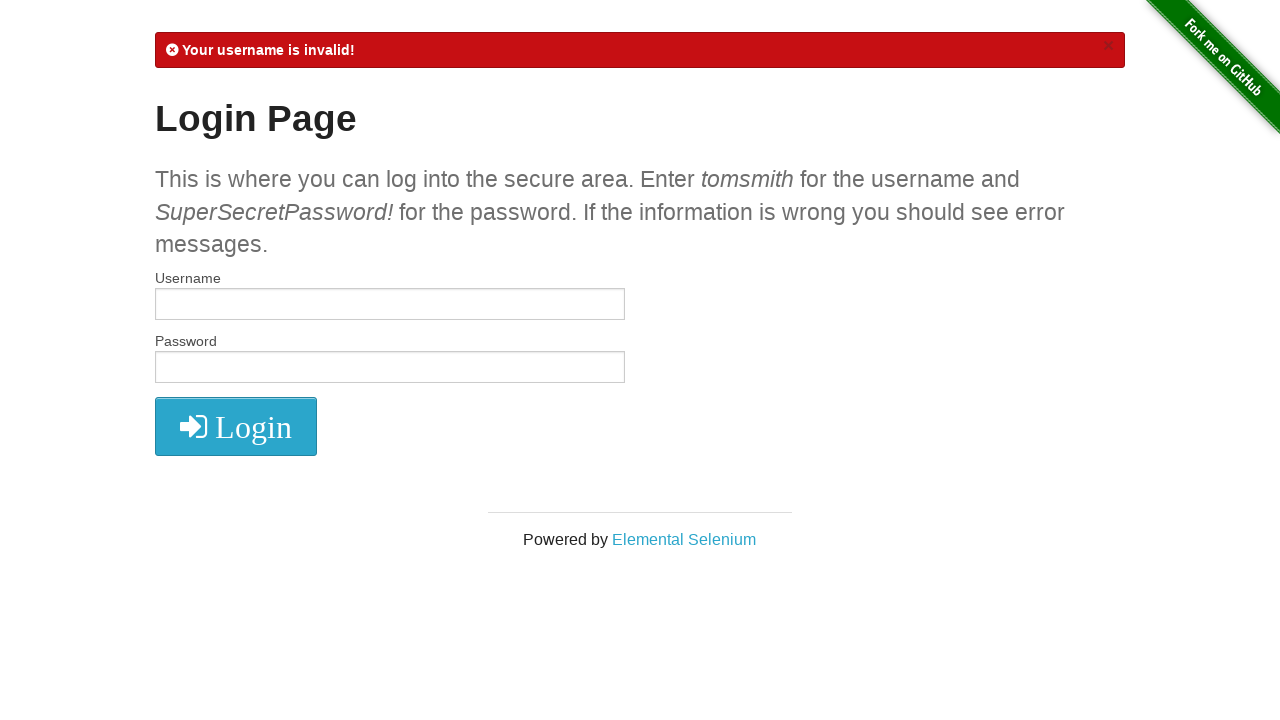

Verified error message contains 'Your username is invalid!'
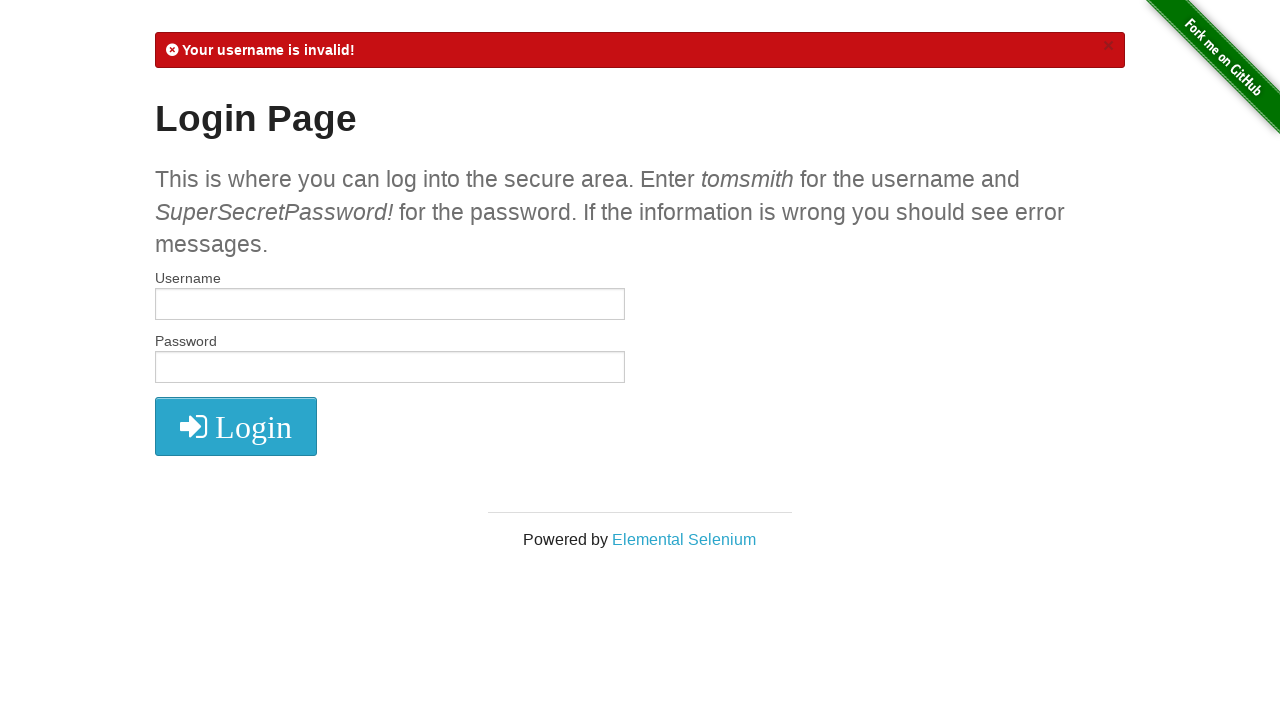

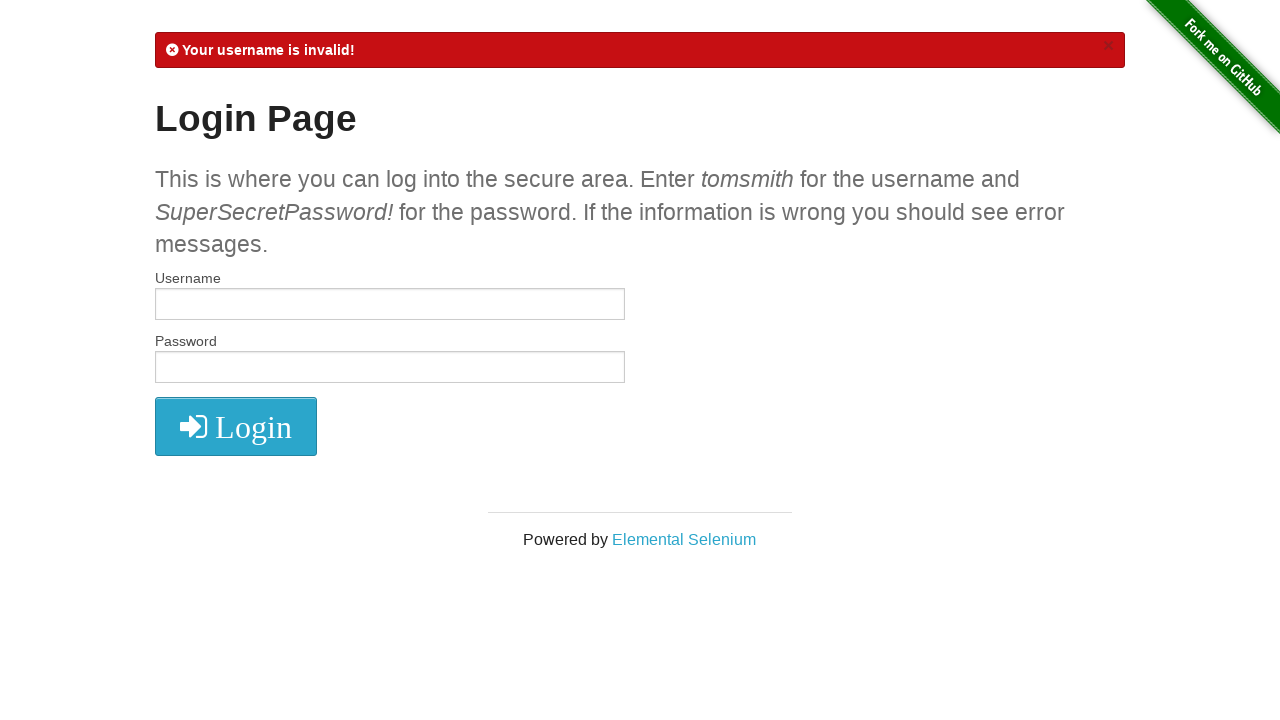